Tests opting out of A/B tests by first visiting the page, verifying A/B test is active, then adding an opt-out cookie and refreshing to confirm the opt-out worked.

Starting URL: http://the-internet.herokuapp.com/abtest

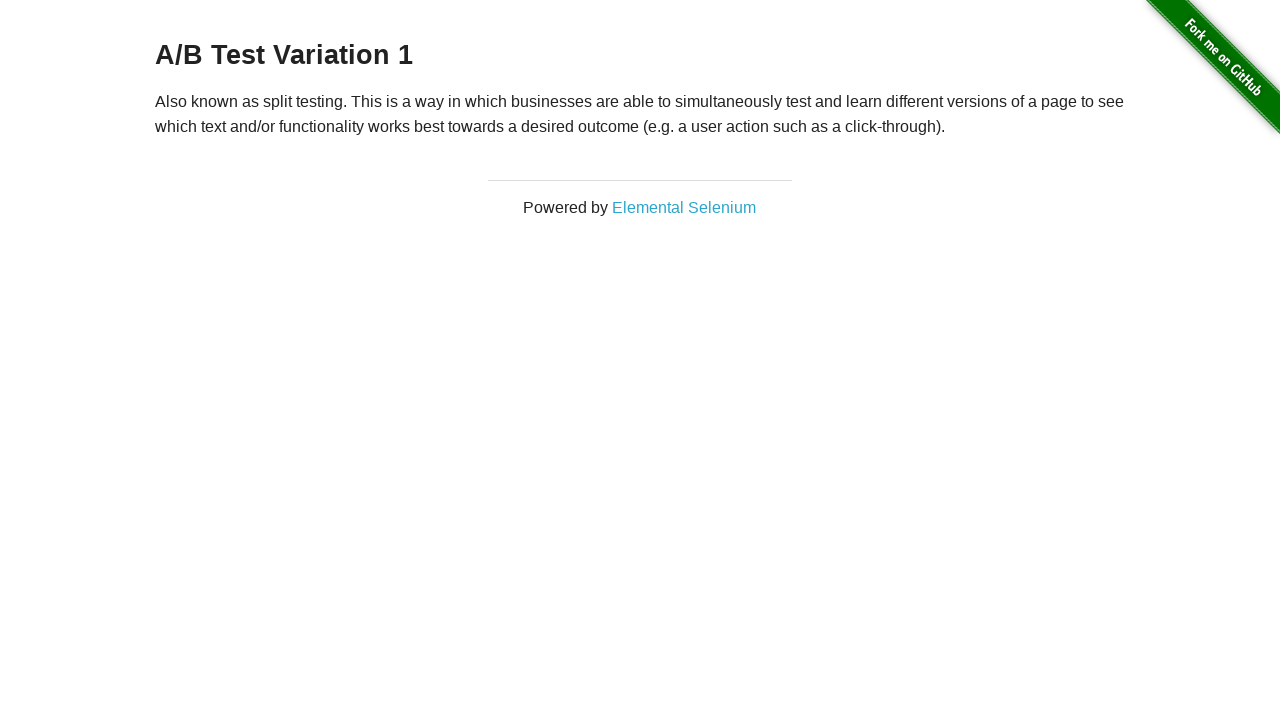

Waited for h3 heading to load
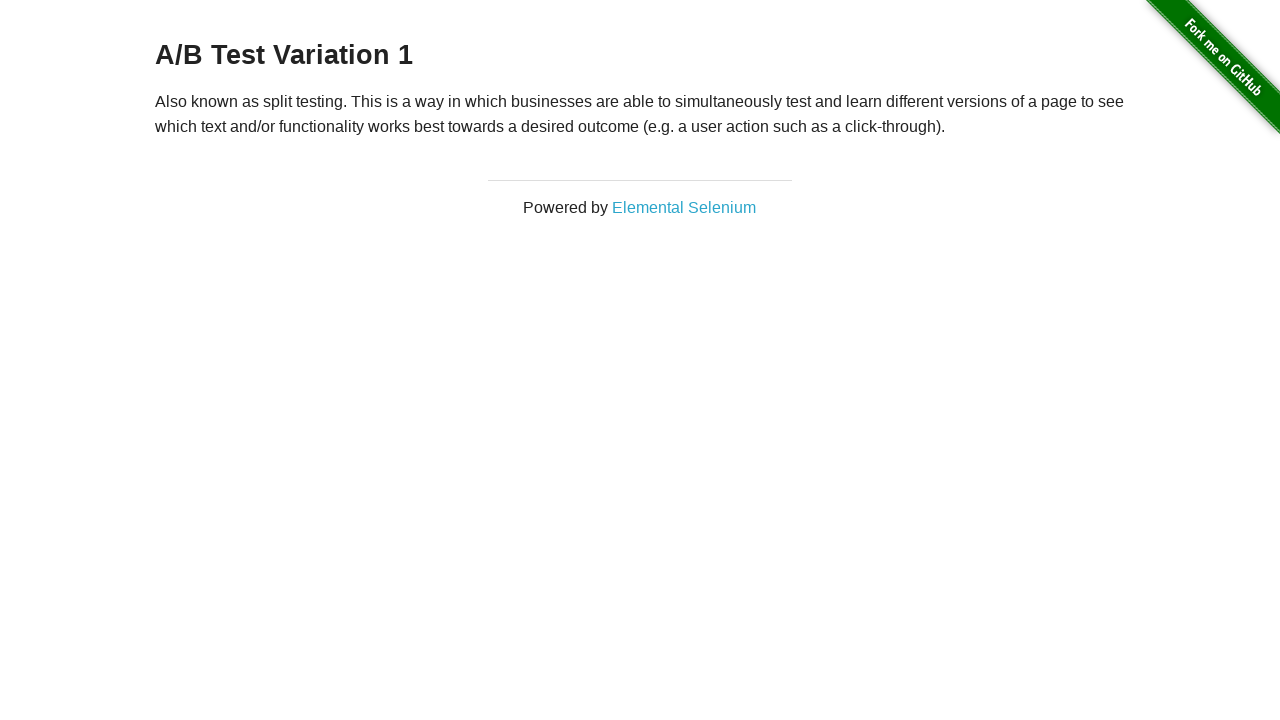

Verified A/B test is active - heading starts with 'A/B Test'
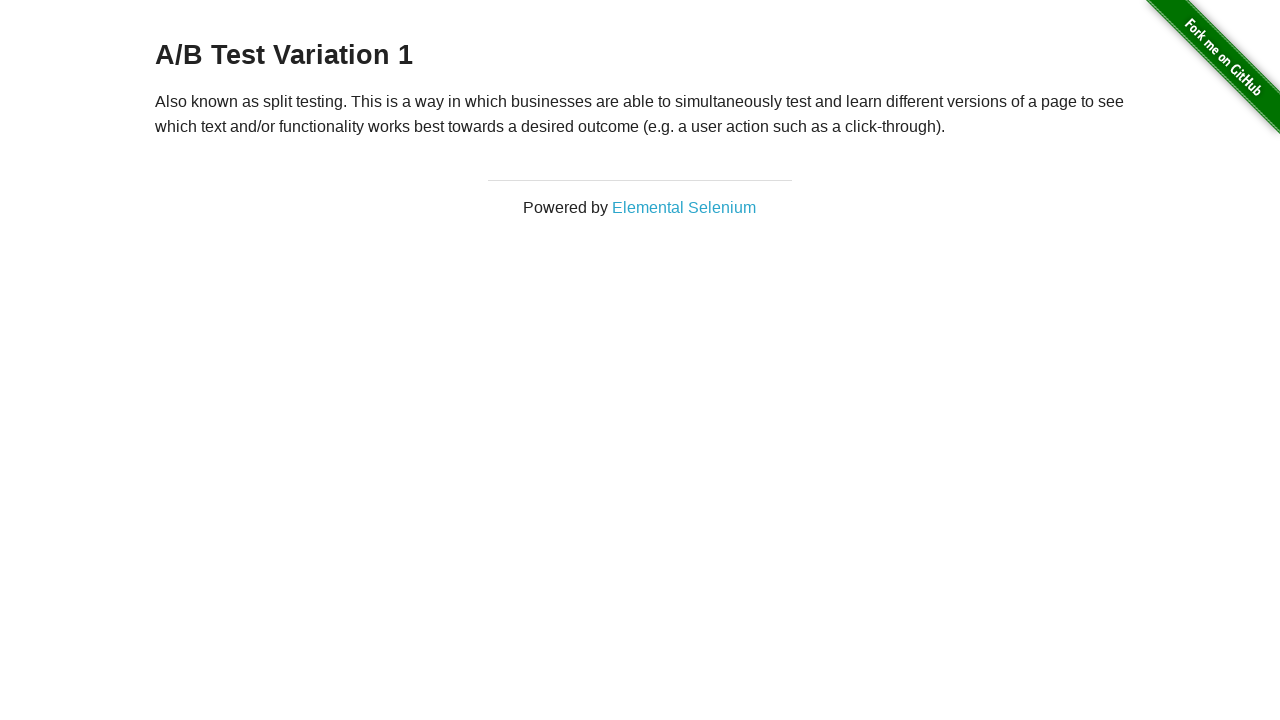

Added optimizelyOptOut cookie with value 'true'
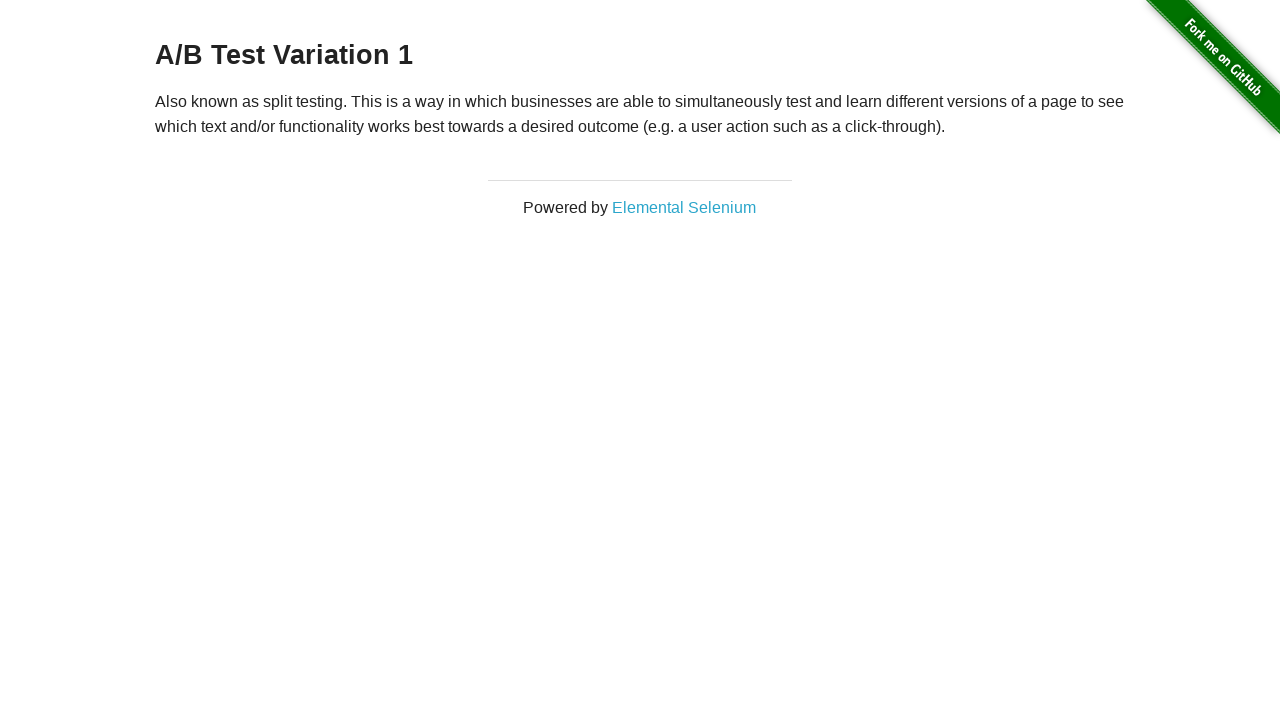

Reloaded page to apply opt-out cookie
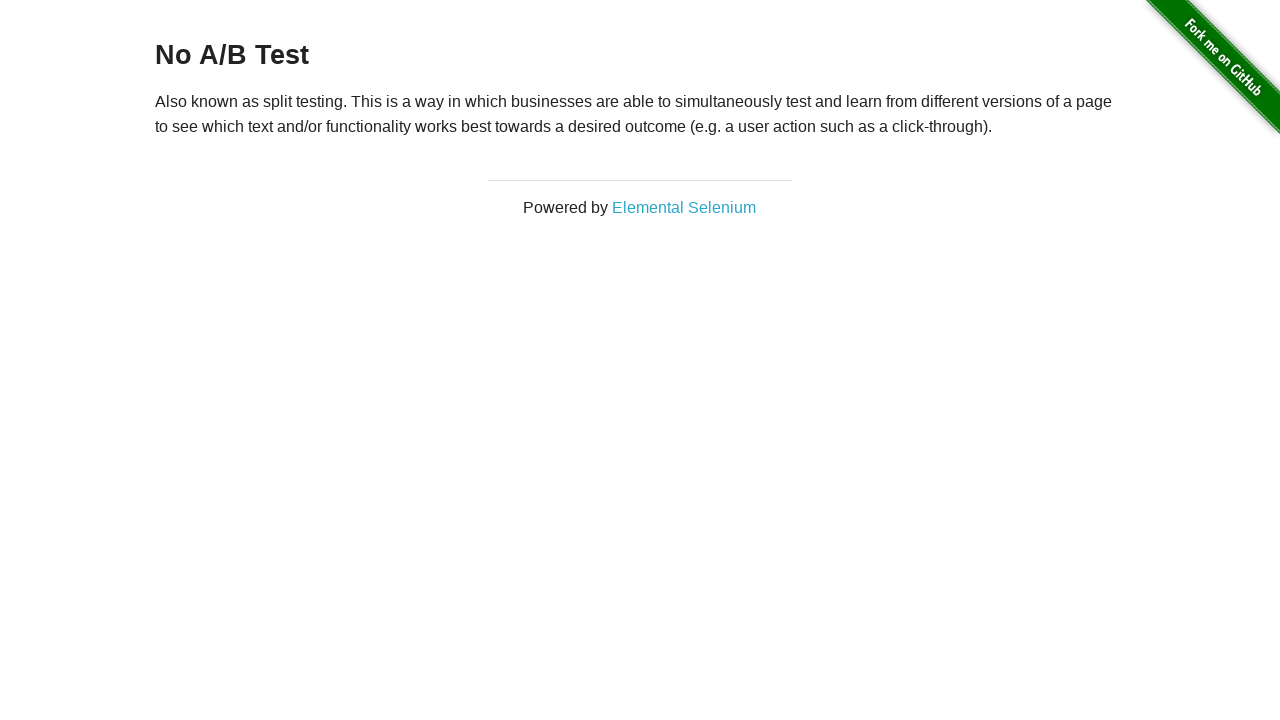

Waited for h3 heading after page reload
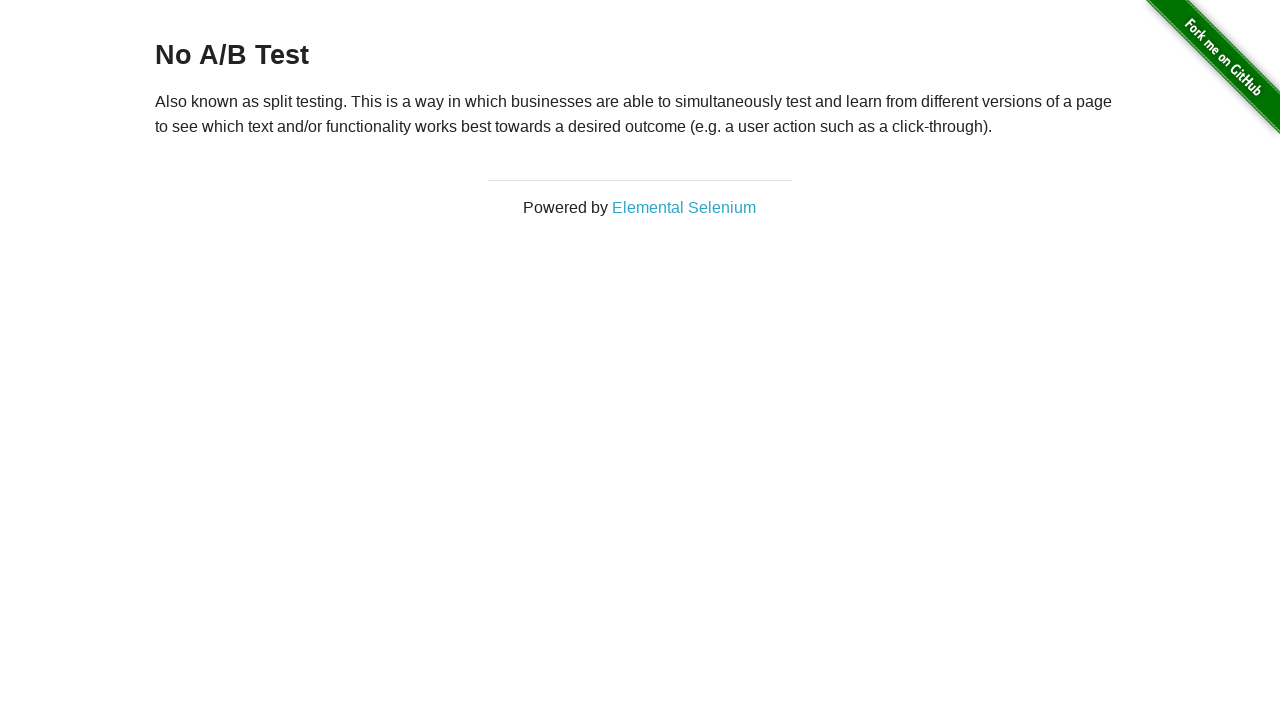

Retrieved h3 heading text content
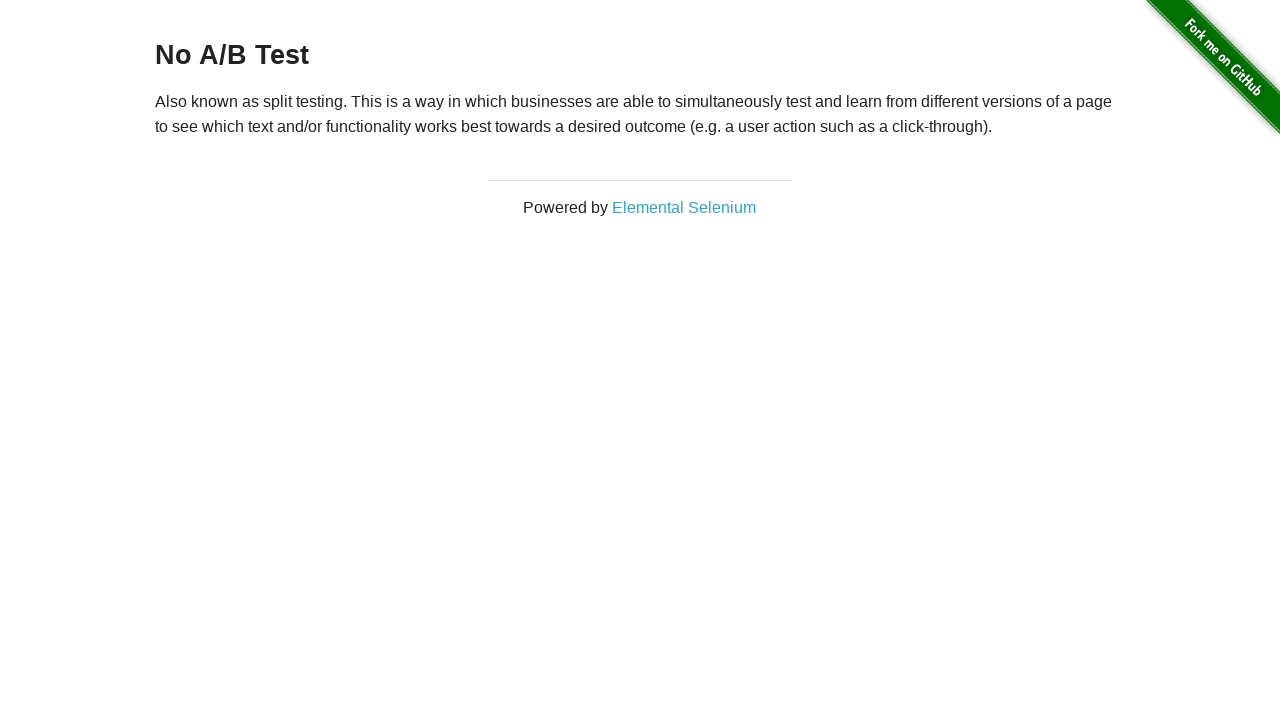

Verified opt-out successful - heading starts with 'No A/B Test'
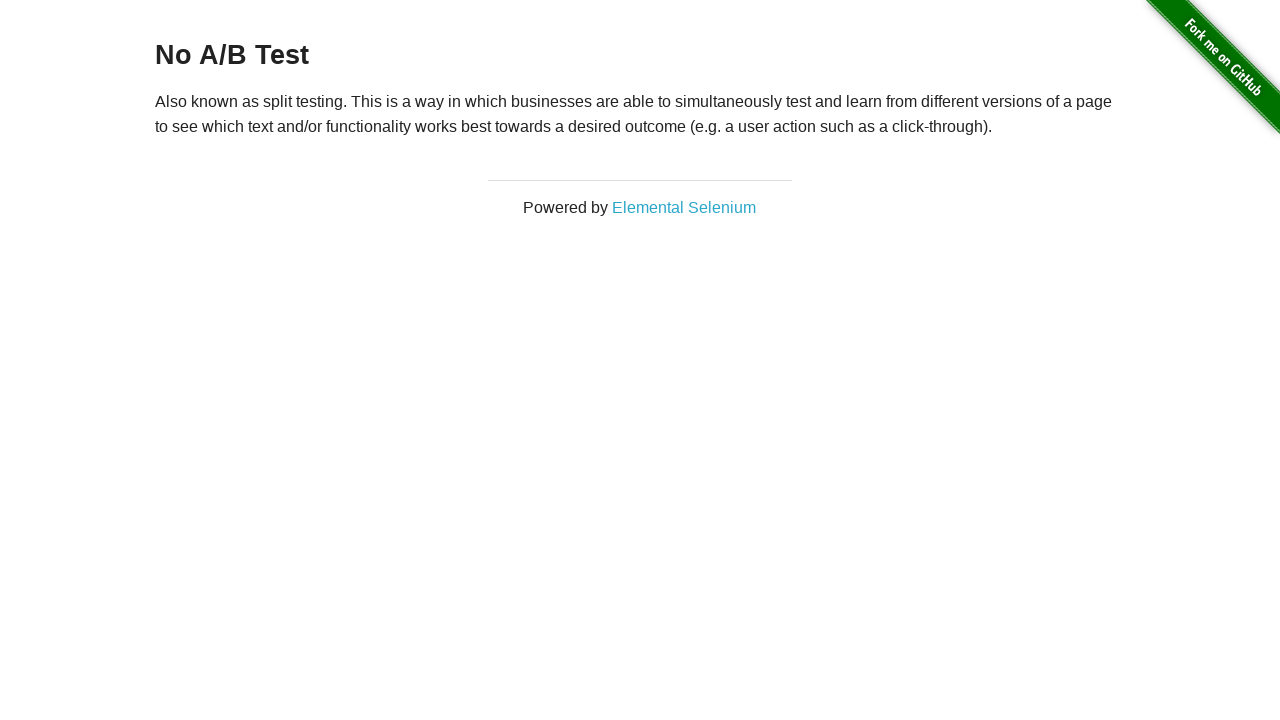

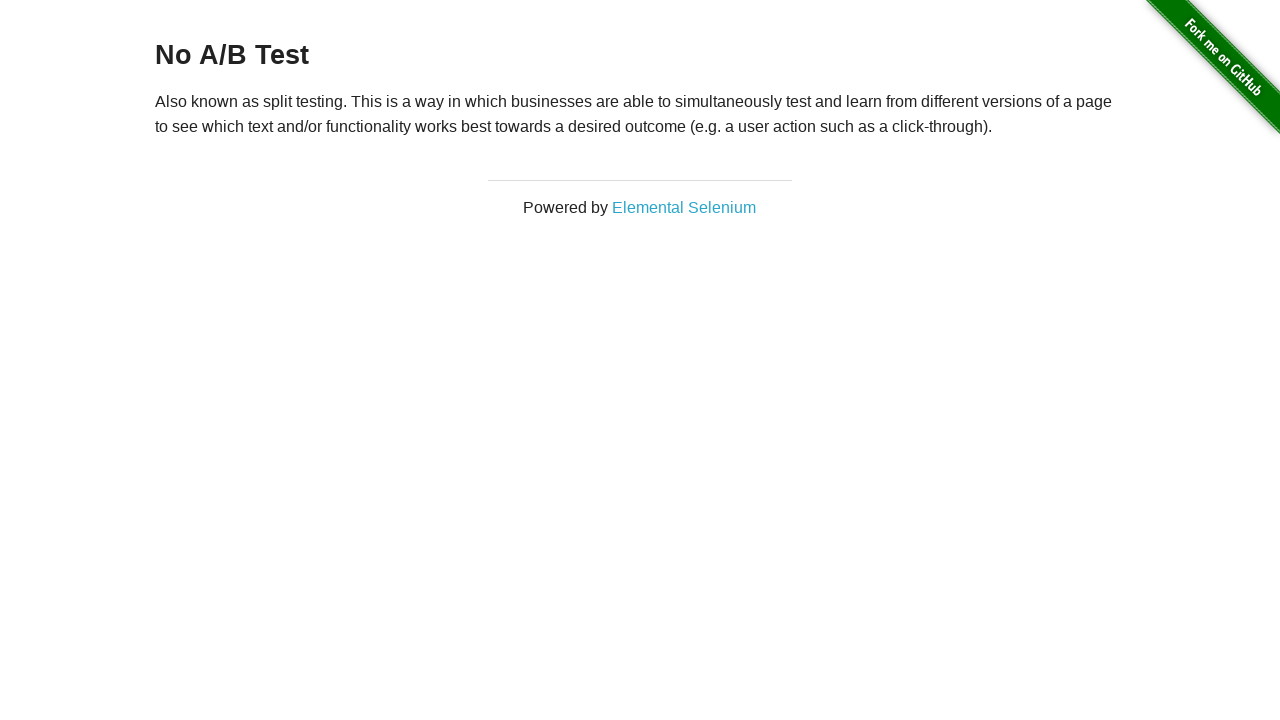